Tests window handling by clicking a link to open a new window and then closing the current window

Starting URL: https://the-internet.herokuapp.com/windows

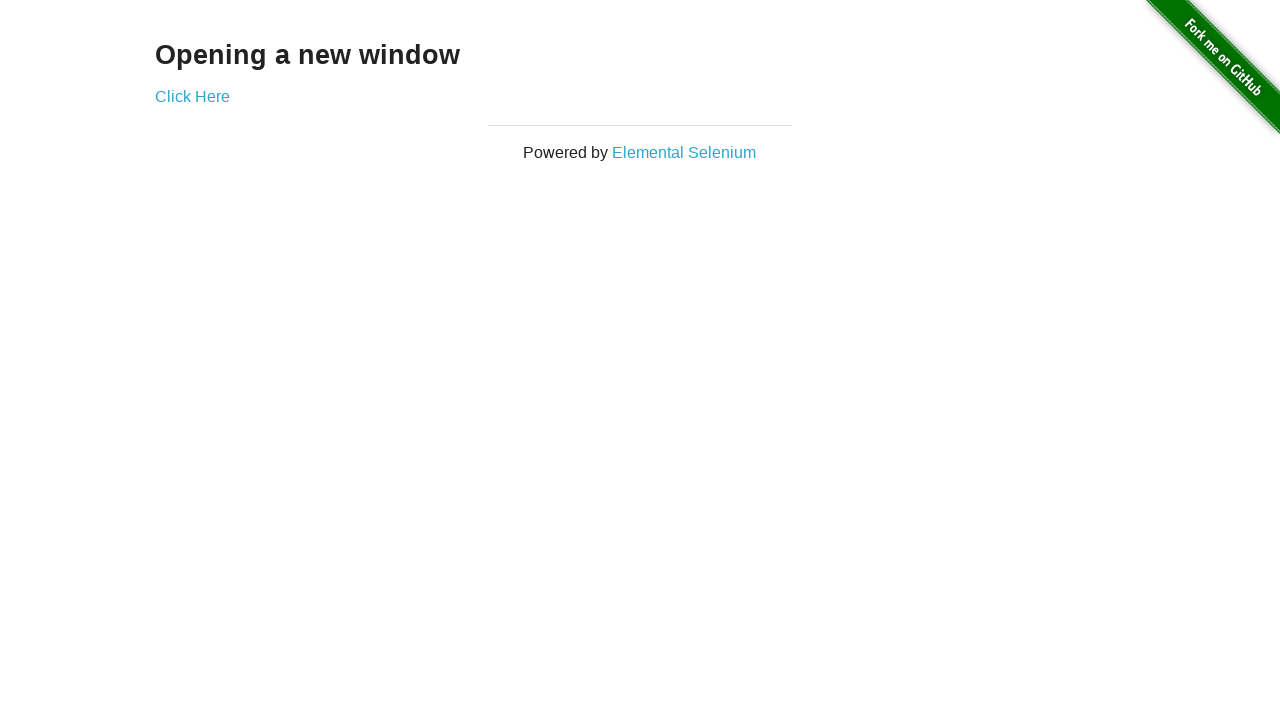

Clicked 'Click Here' link to open new window at (192, 96) on a:has-text('Click Here')
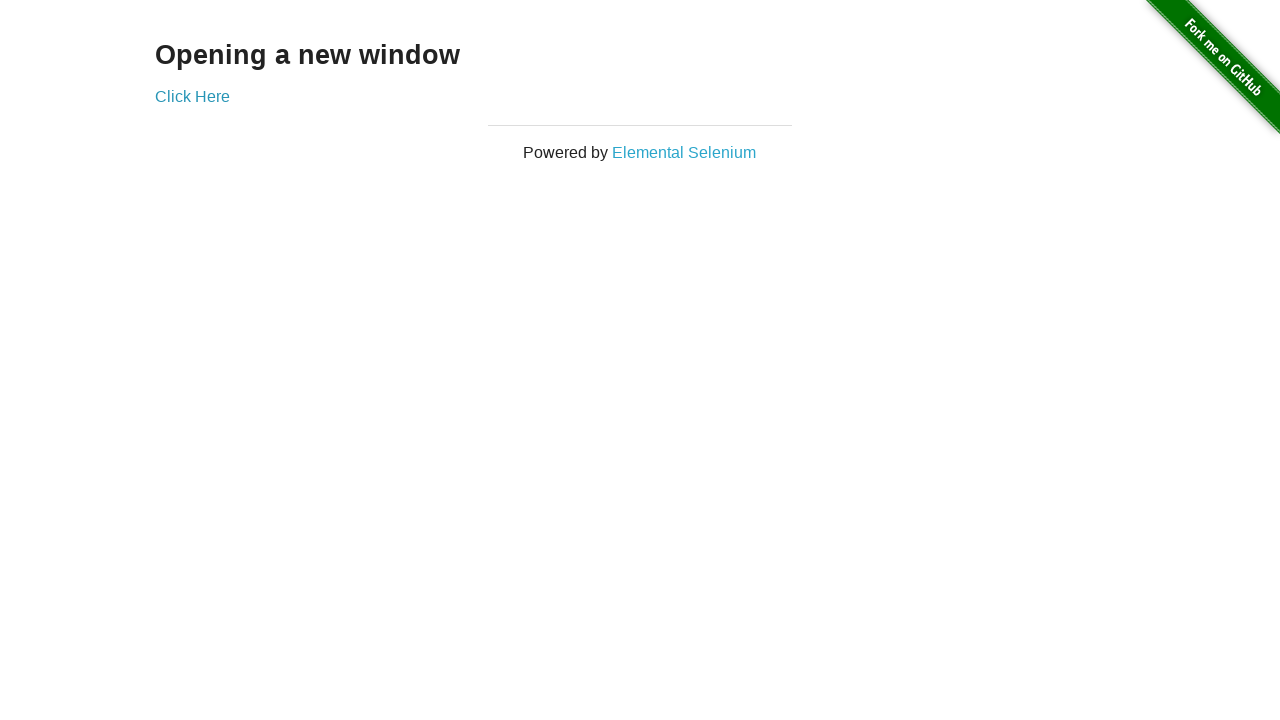

New window opened and captured
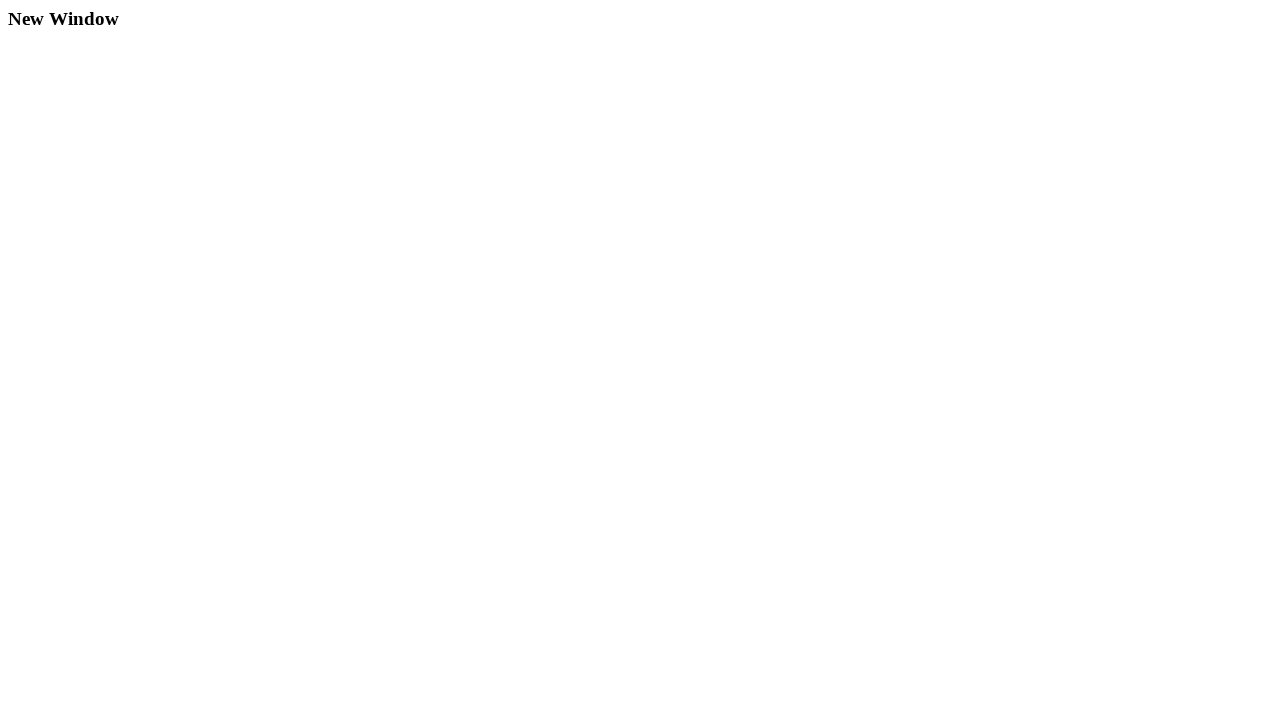

Retrieved new window title: New Window
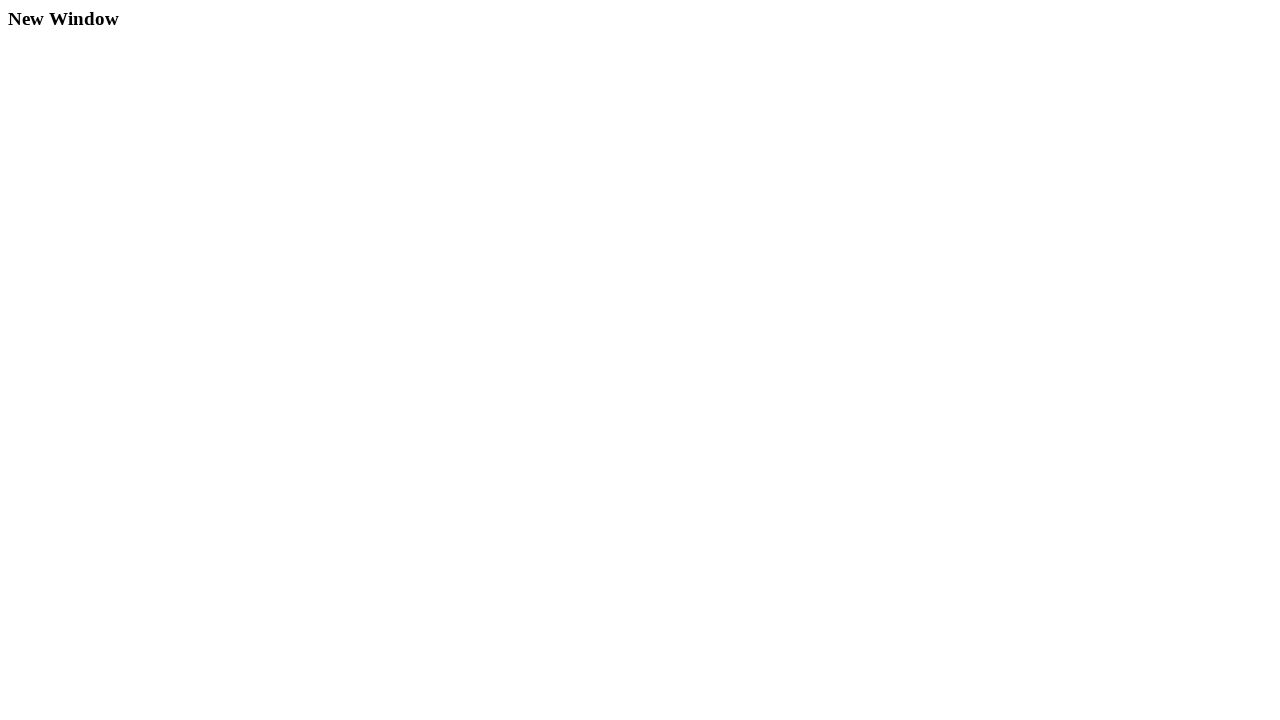

Closed the new window
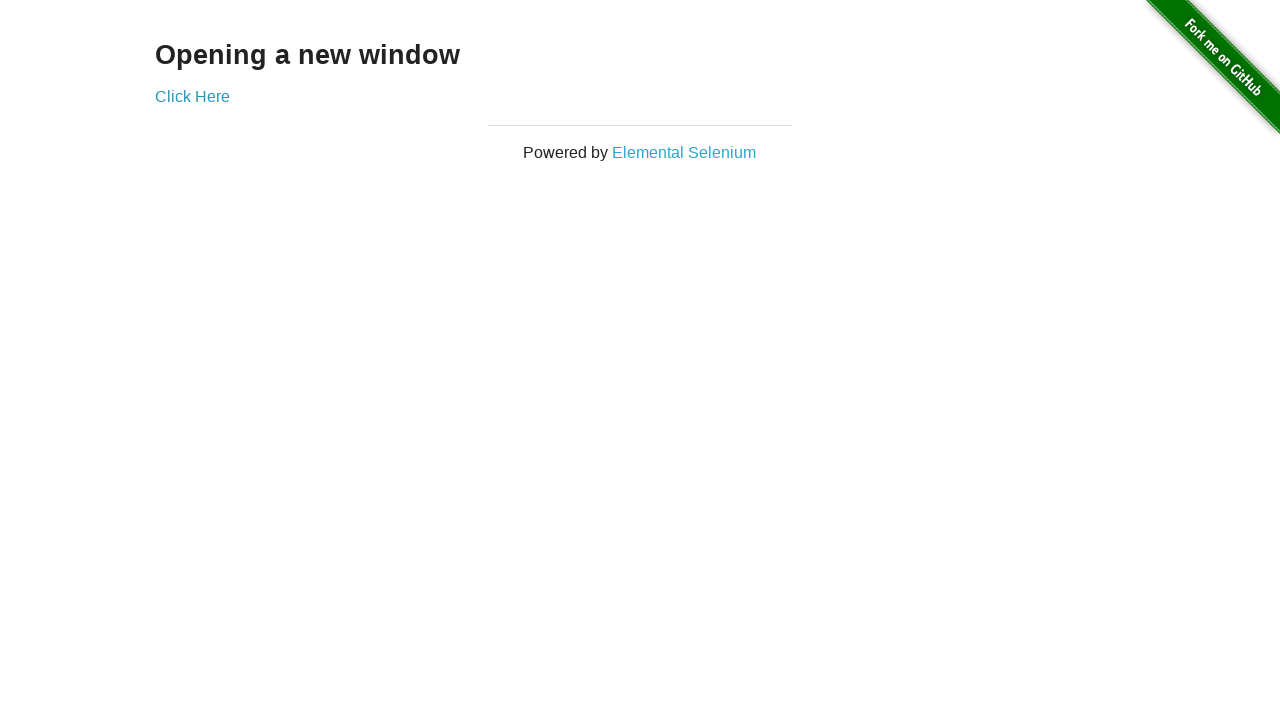

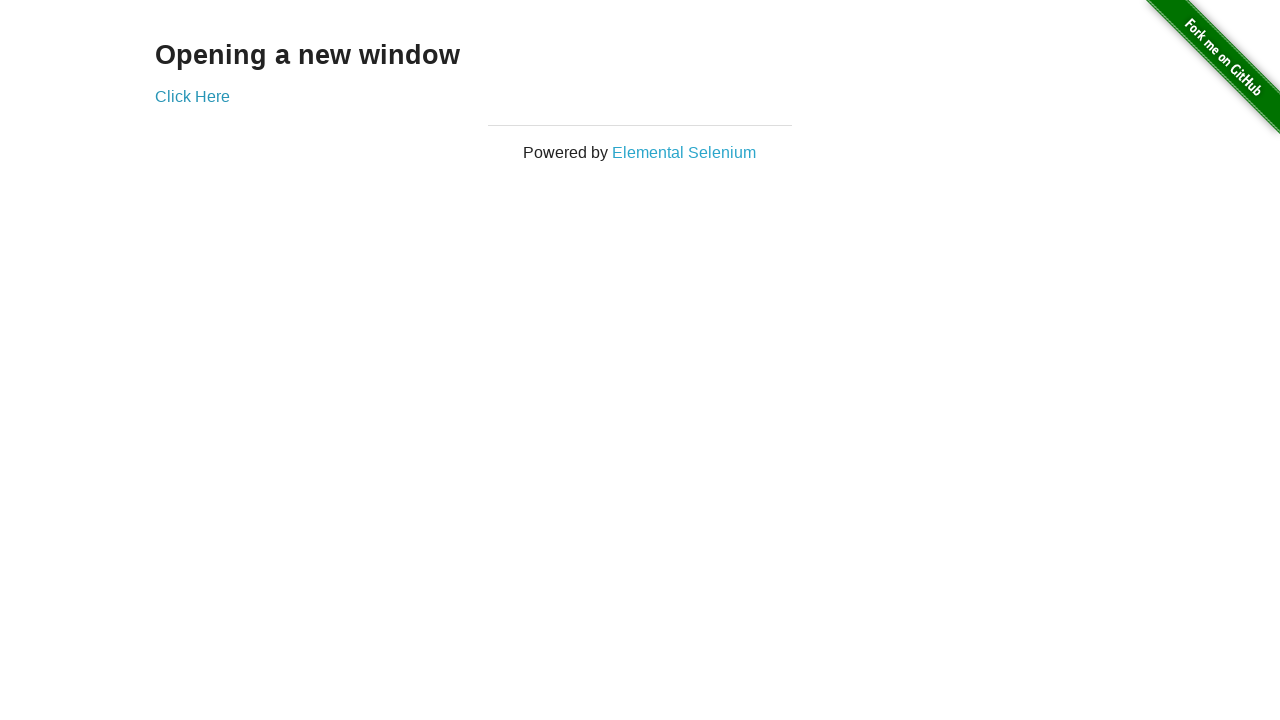